Tests a registration form by filling in first name, last name, and email fields, then submitting and verifying the success message

Starting URL: http://suninjuly.github.io/registration1.html

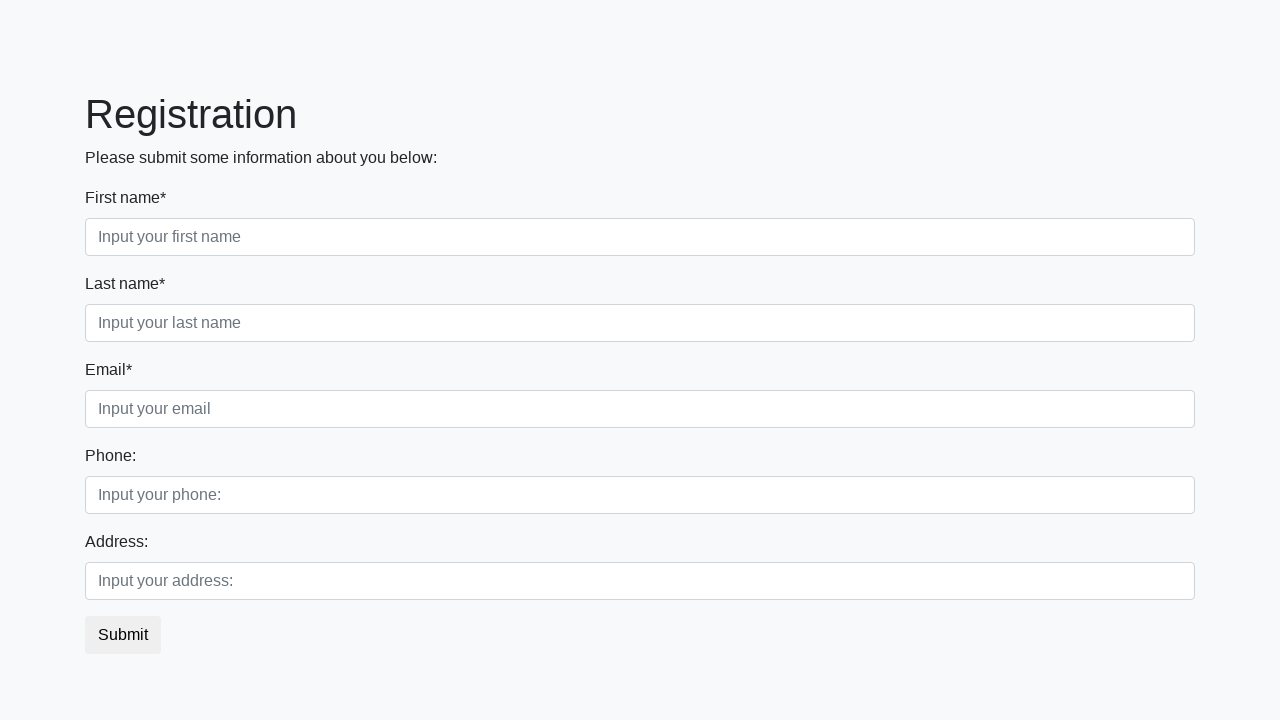

Filled first name field with 'Ivan' on .form-control.first
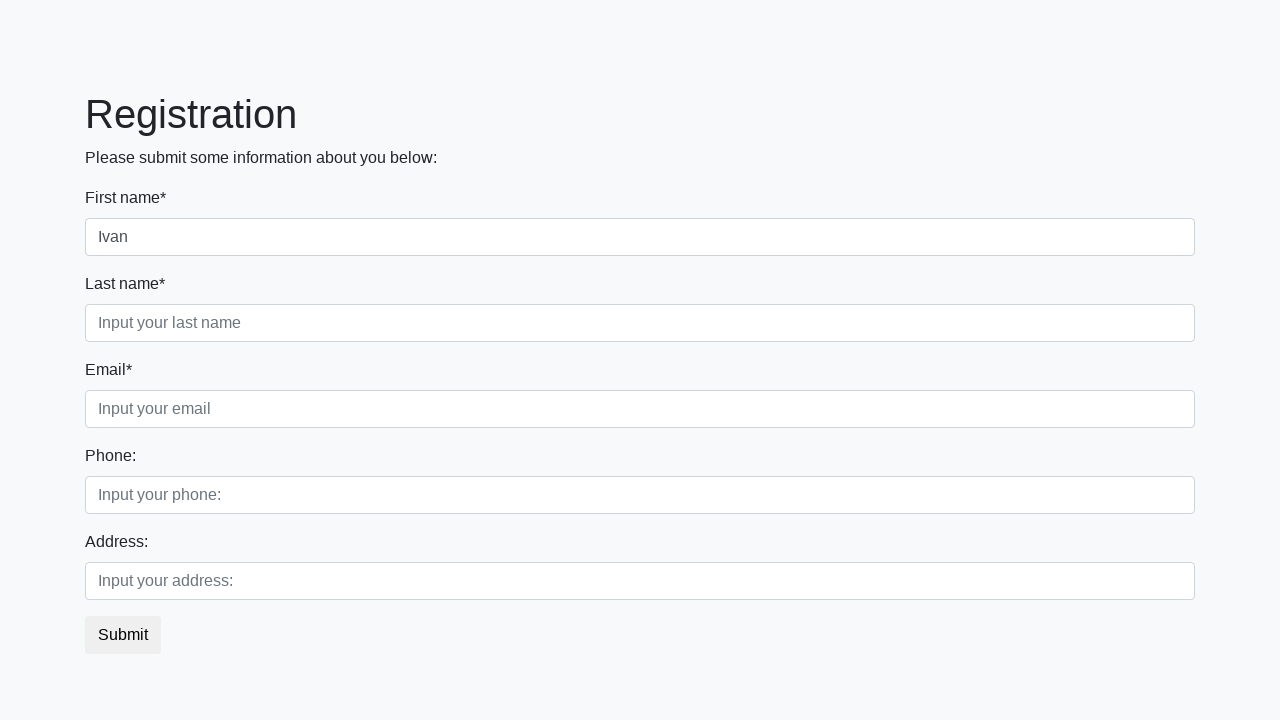

Filled last name field with 'Petrov' on input[placeholder='Input your last name']
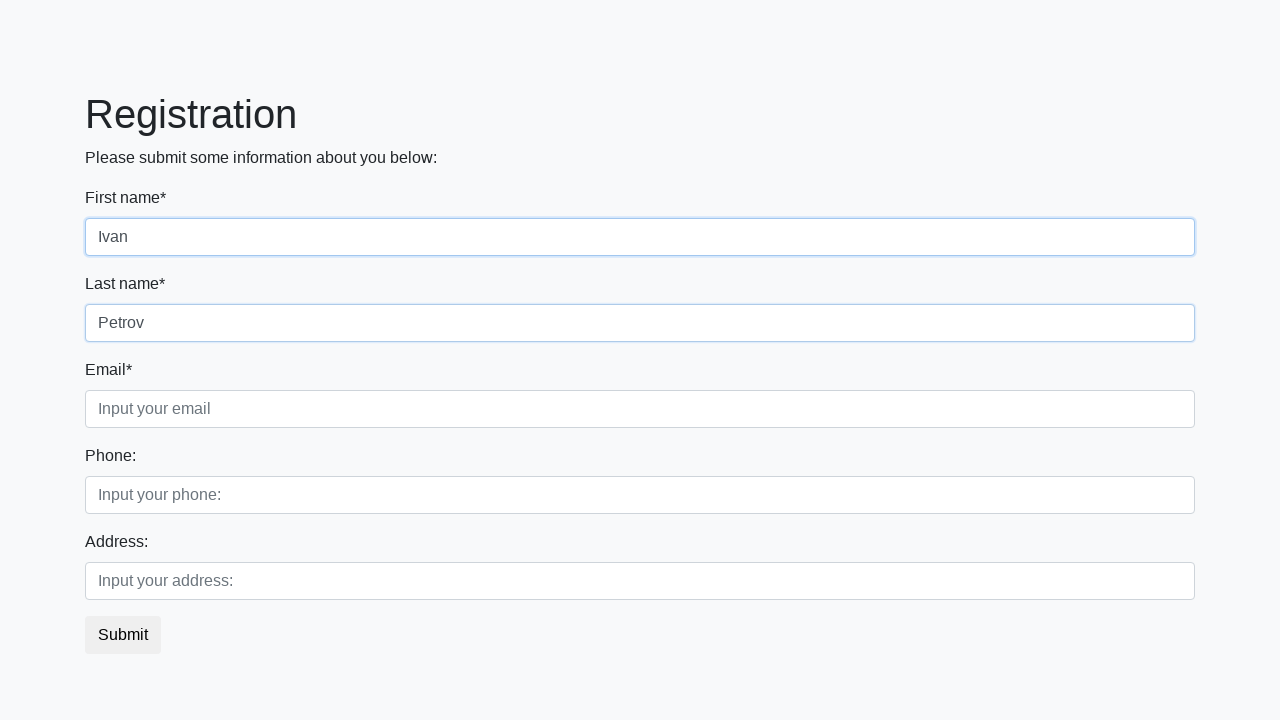

Filled email field with 'testuser@example.com' on input[placeholder='Input your email']
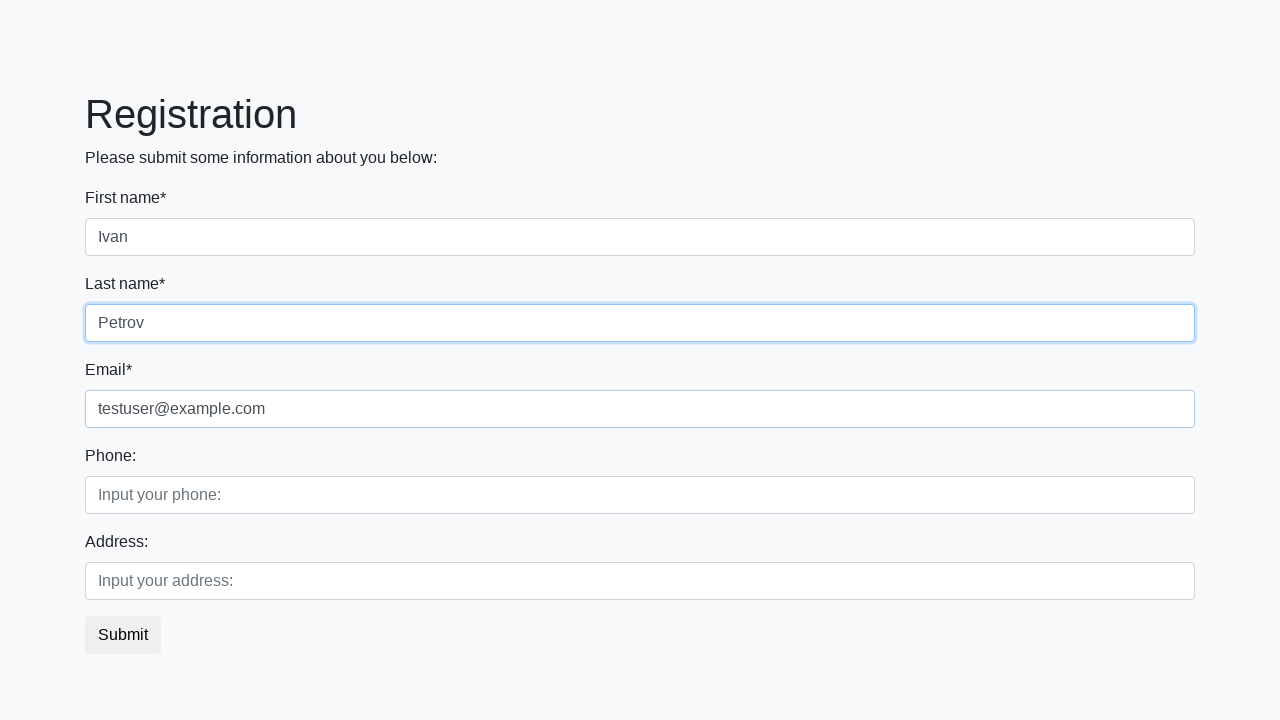

Clicked submit button to register at (123, 635) on button.btn
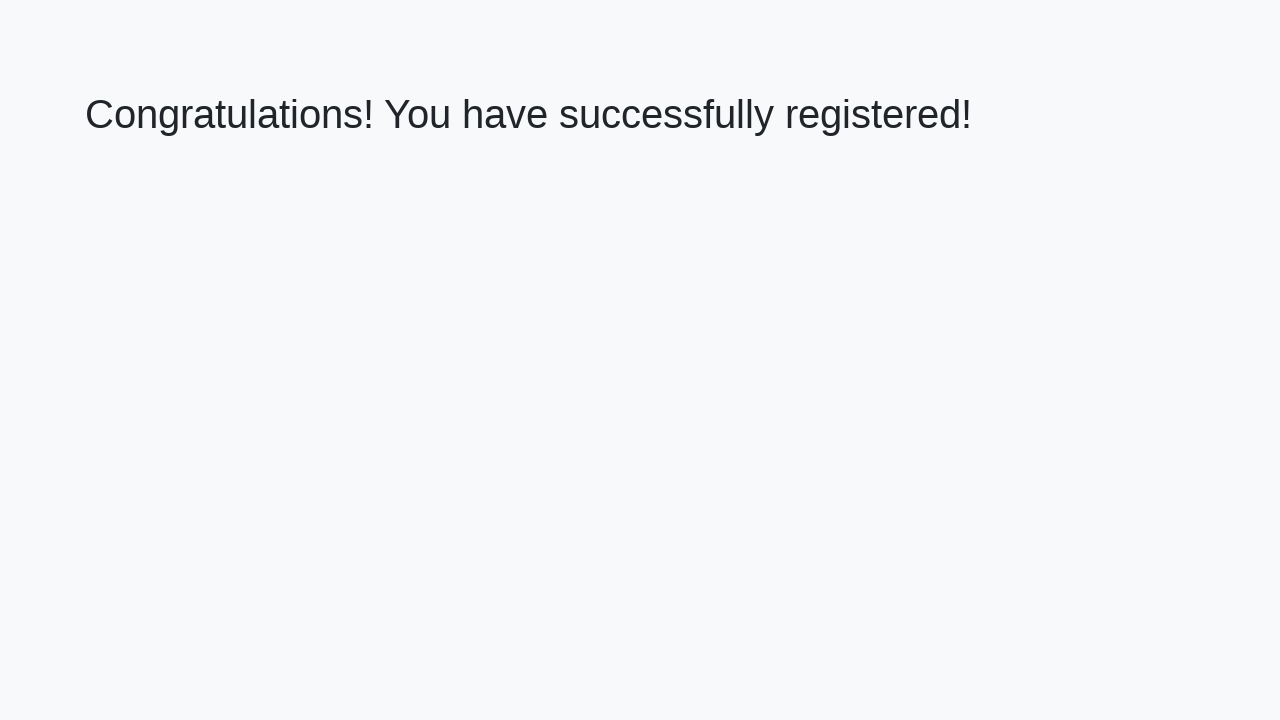

Success message heading loaded
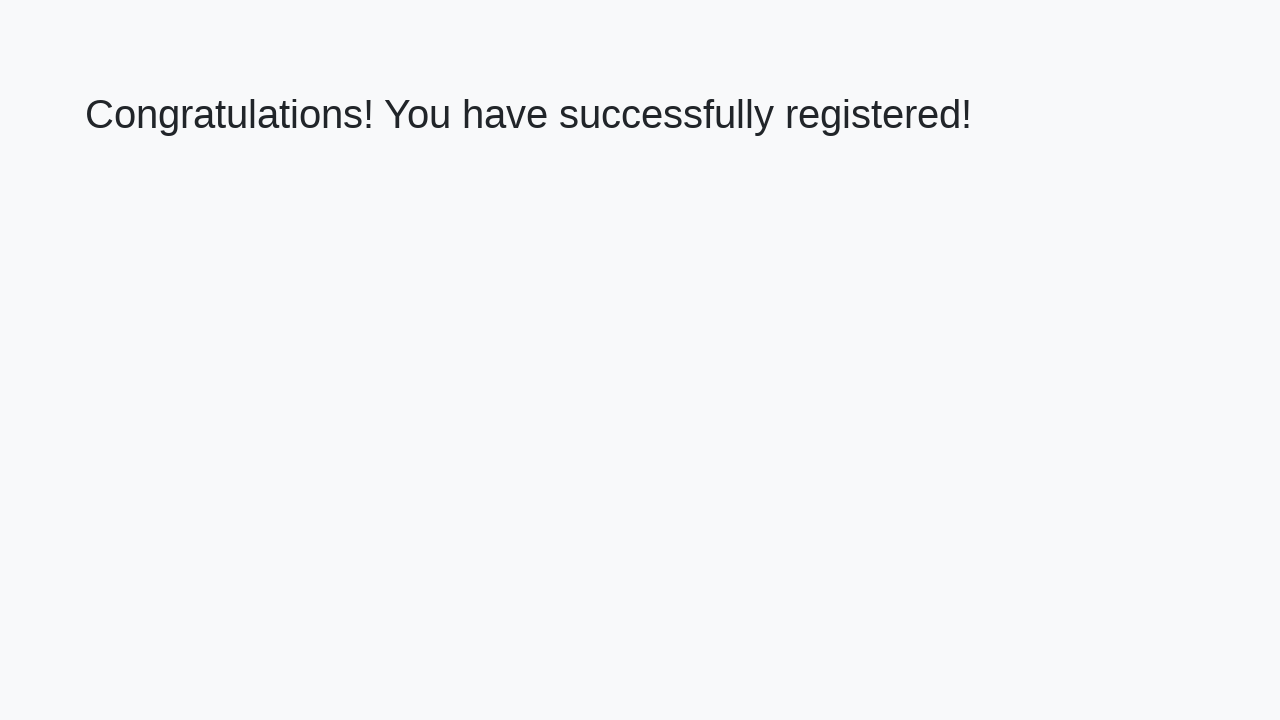

Retrieved success message text: 'Congratulations! You have successfully registered!'
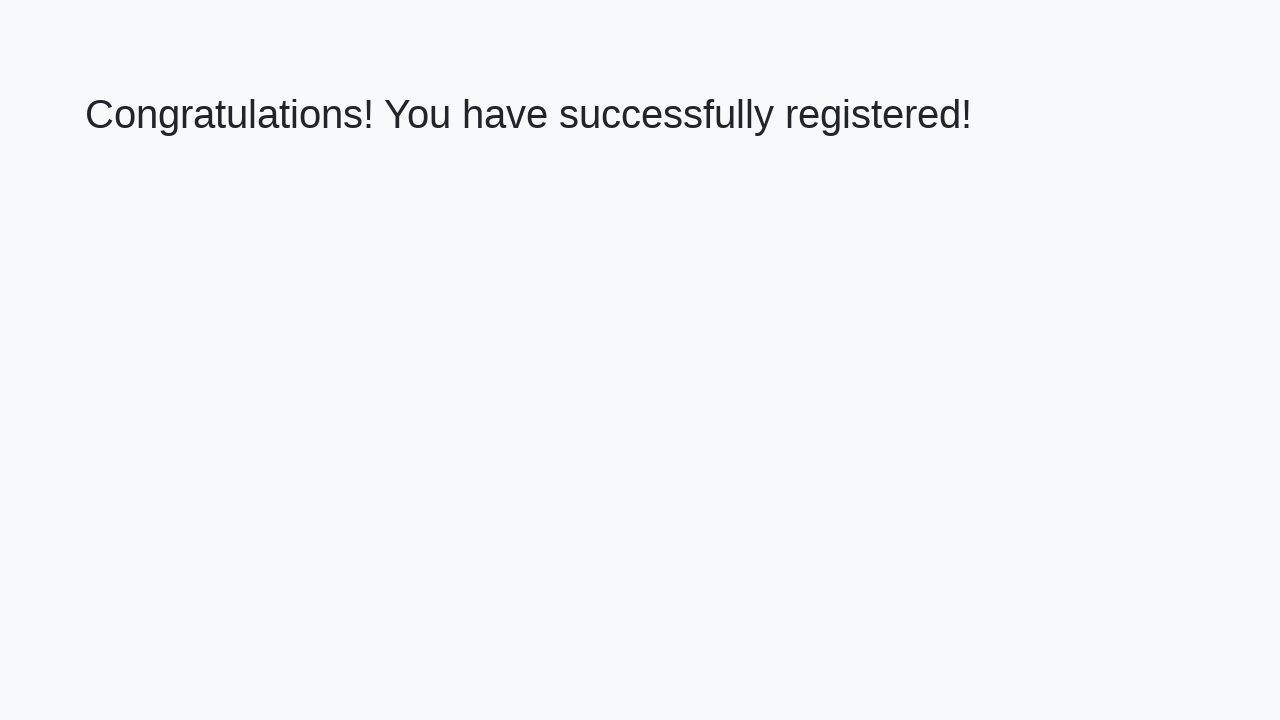

Verified success message matches expected text
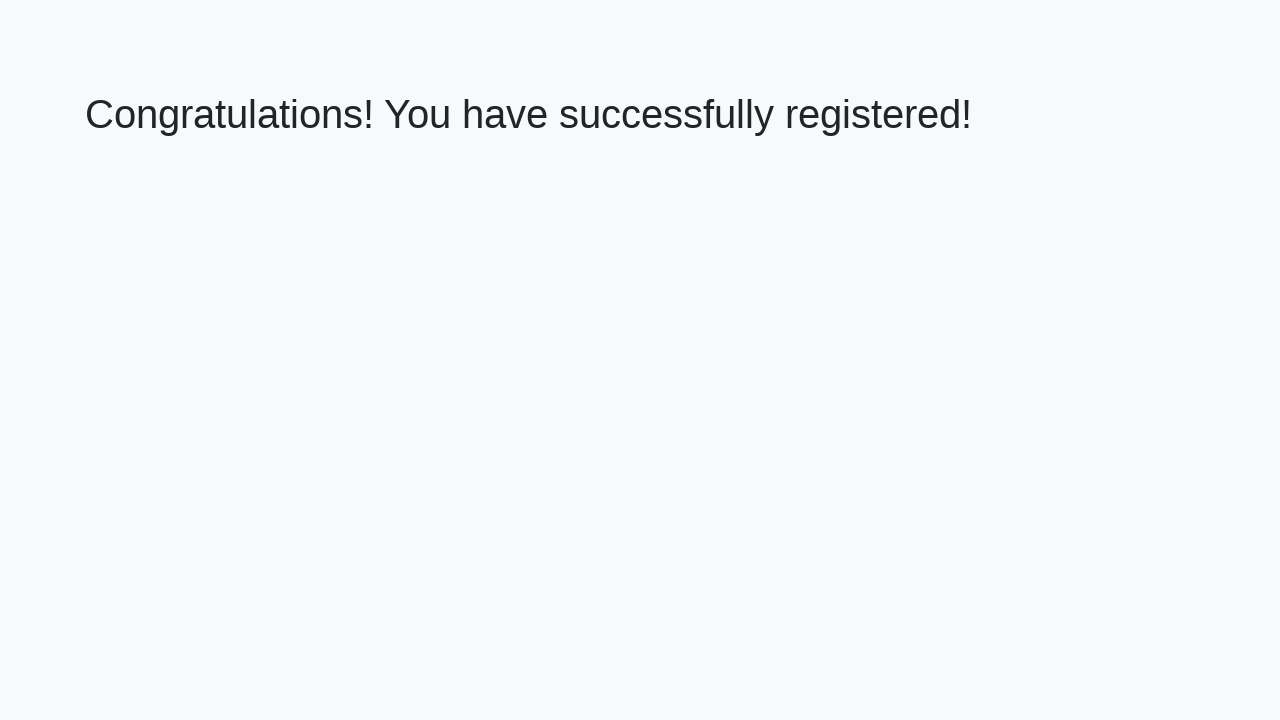

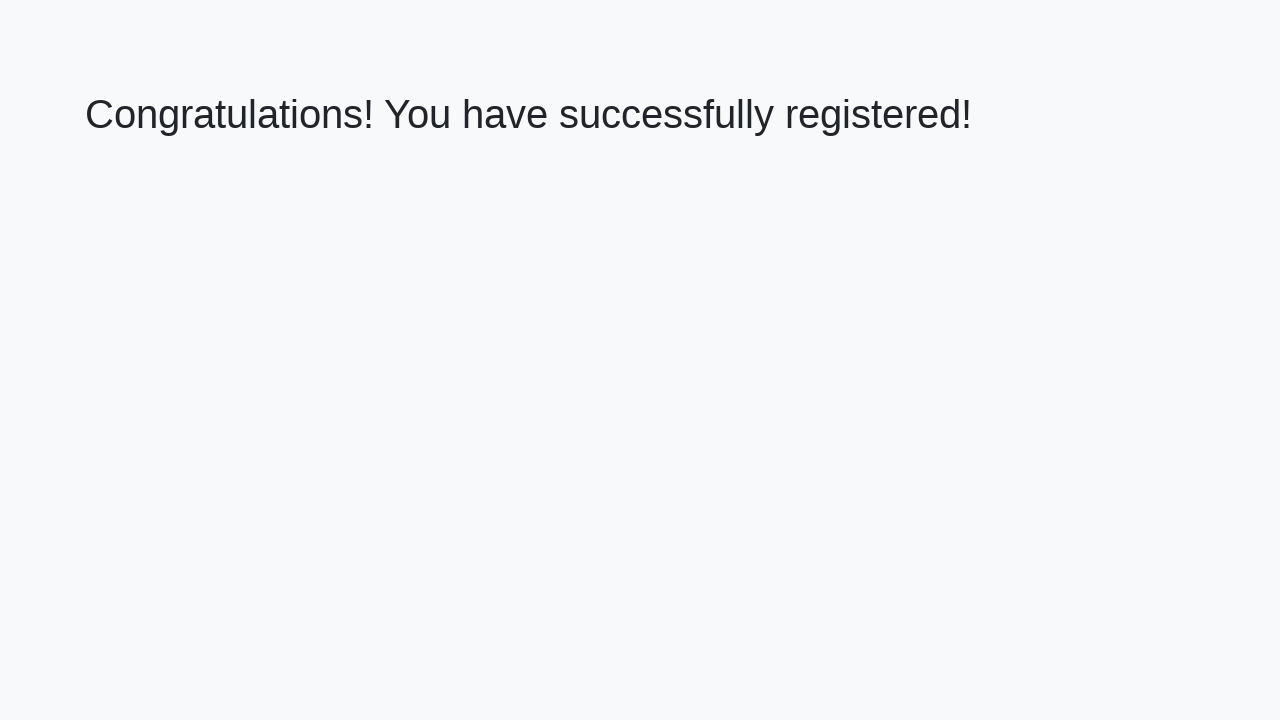